Tests that images on React.dev are responsive and do not exceed the mobile viewport width

Starting URL: https://react.dev

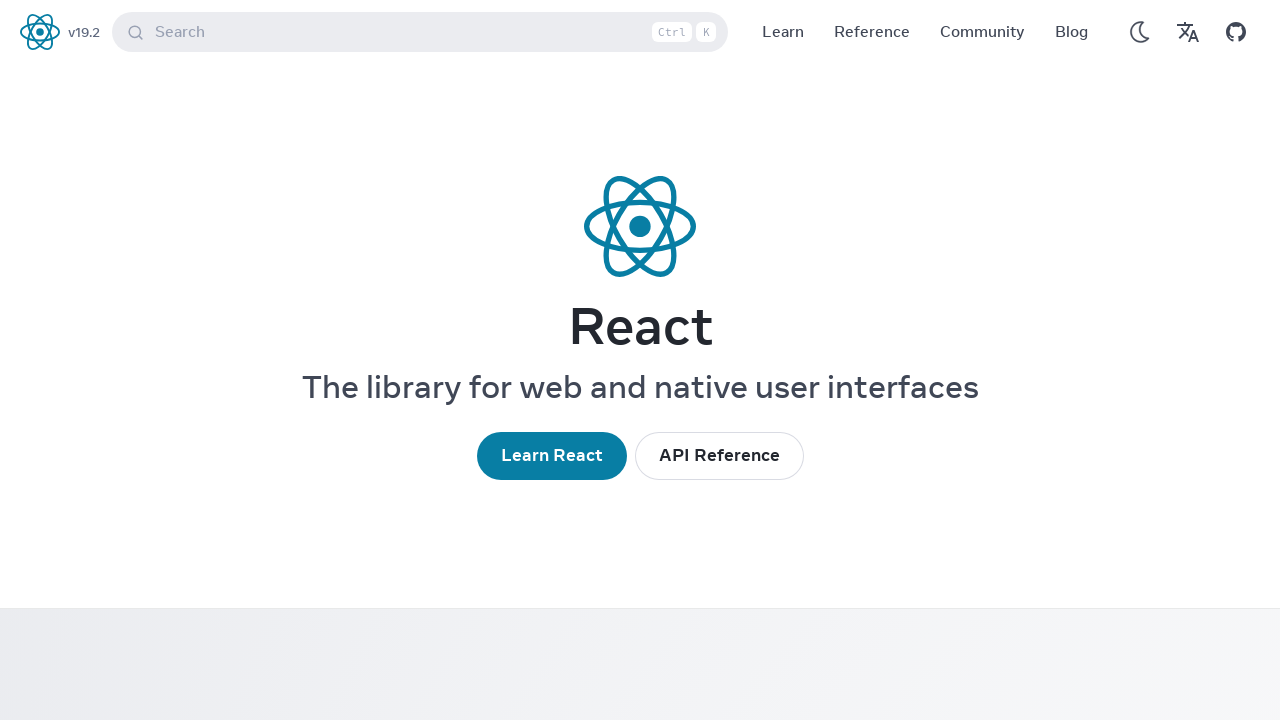

Set viewport to mobile size (375x667)
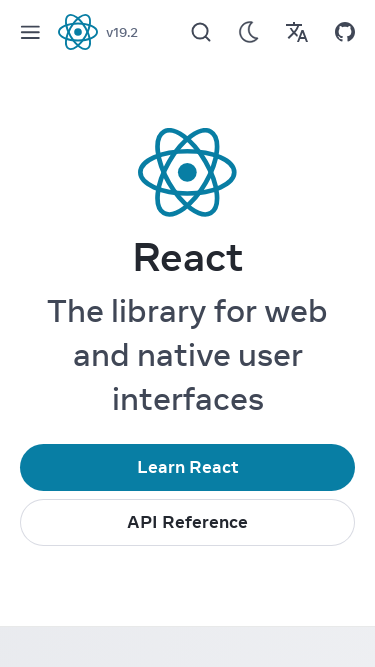

Waited for page to load (networkidle)
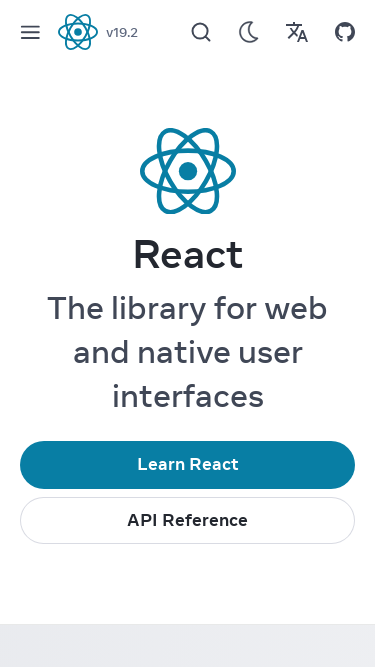

Located all img elements on page
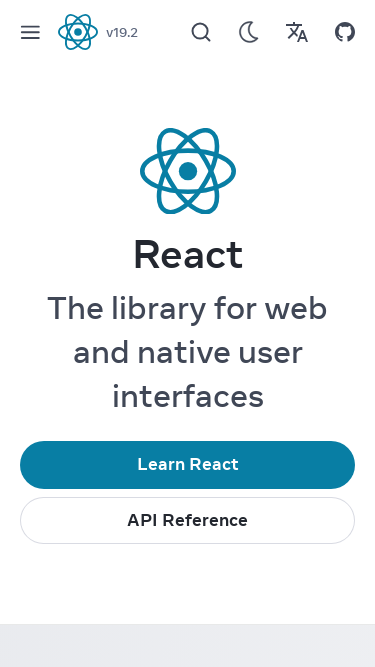

Found 43 images on page
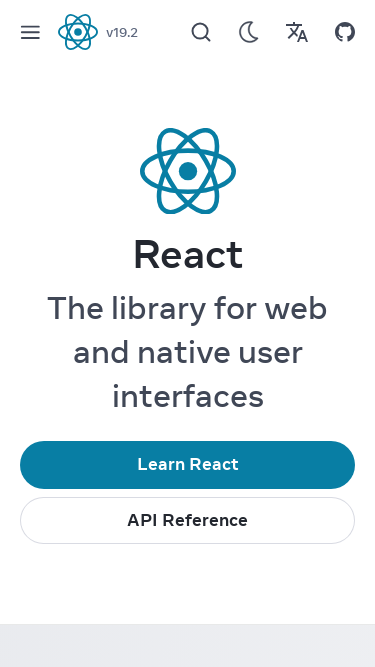

Selected first image element
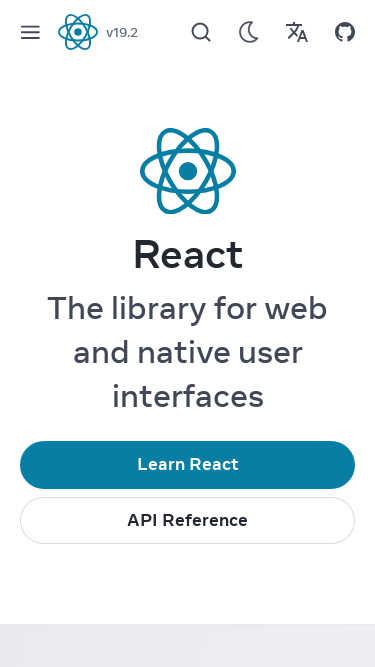

Evaluated first image width: 0px
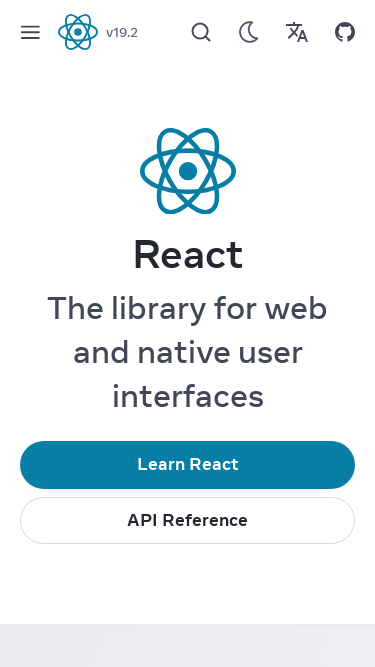

Asserted that image width (0px) does not exceed mobile viewport (375px)
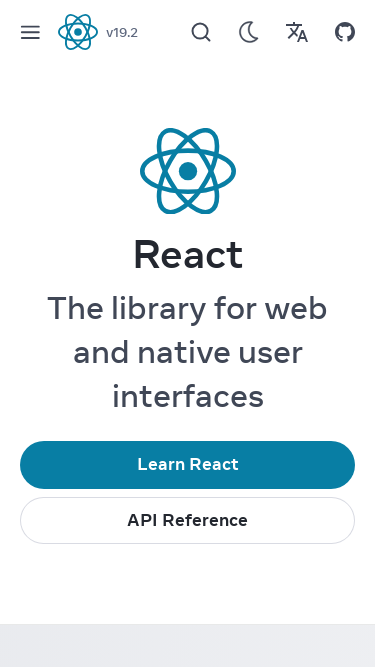

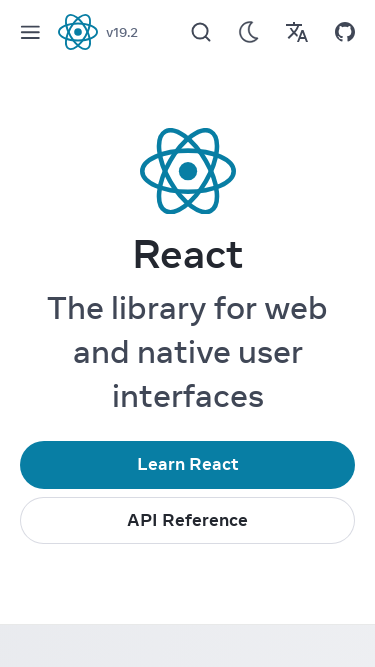